Verifies that the "Log In" button on the NextBaseCRM login page has the correct text value "Log In" by checking its value attribute.

Starting URL: https://login1.nextbasecrm.com/

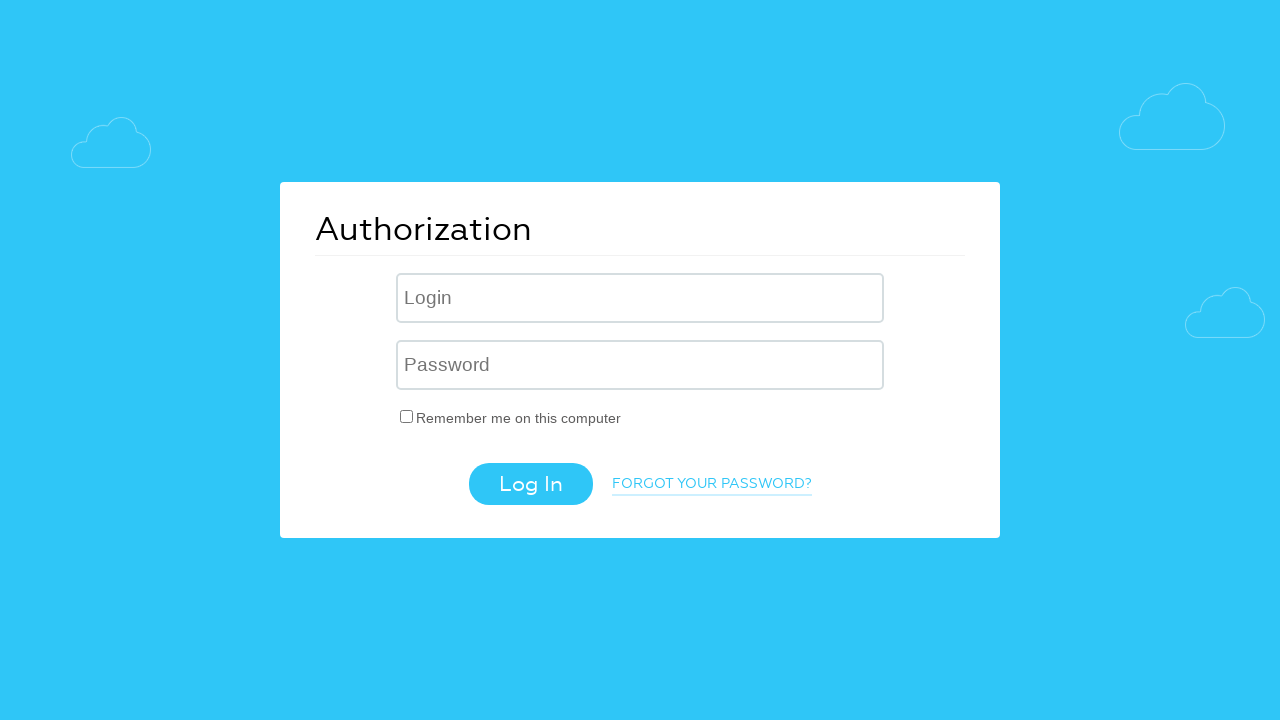

Located the Log In button element
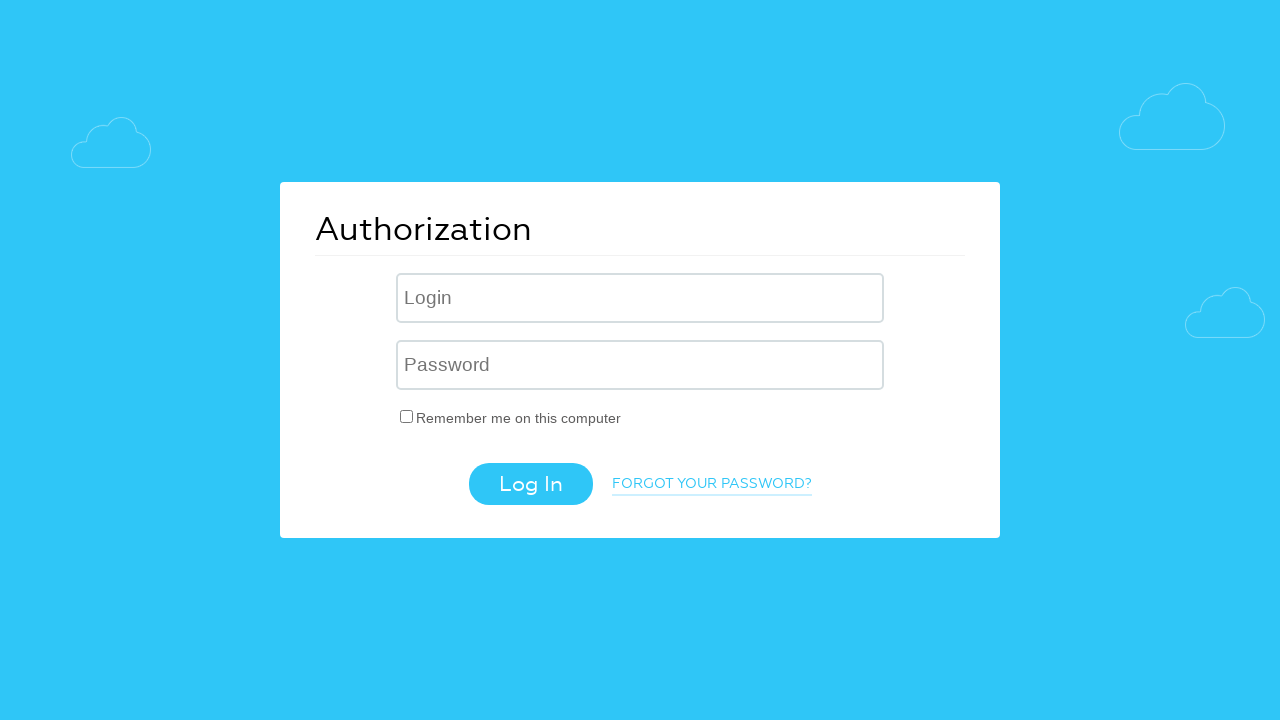

Verified Log In button is visible
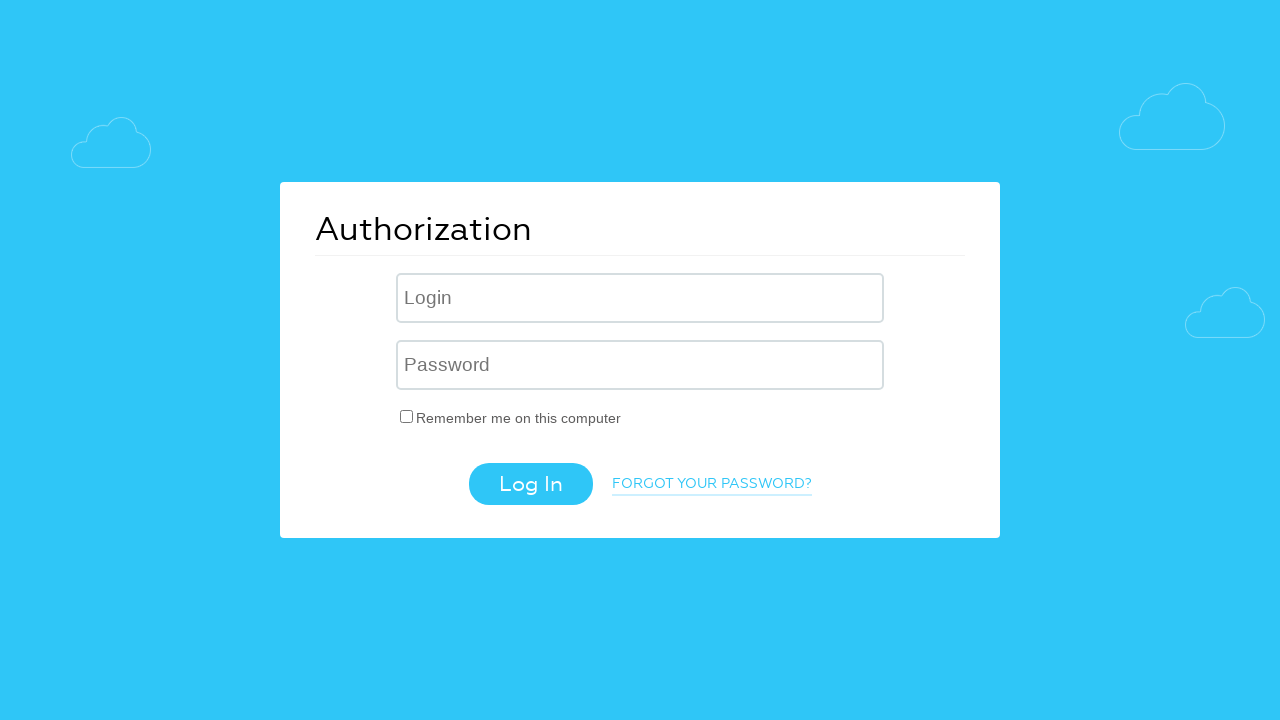

Retrieved the value attribute from Log In button
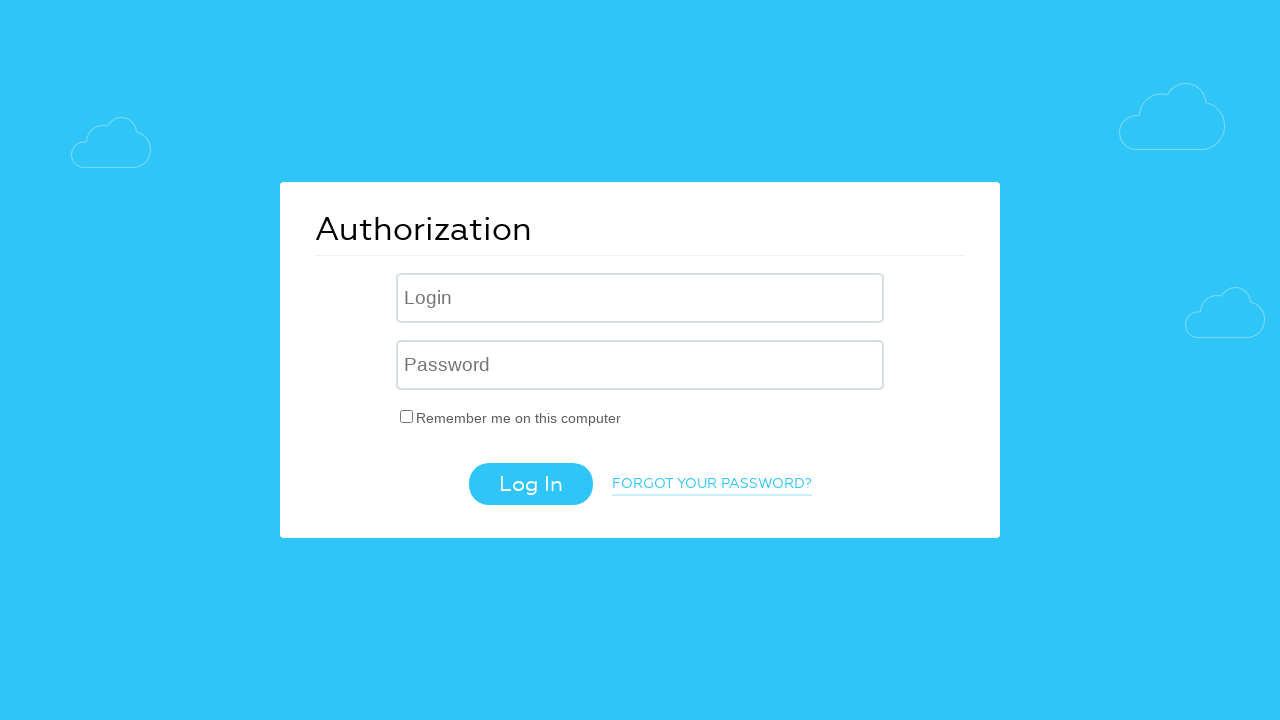

Set expected button text to 'Log In'
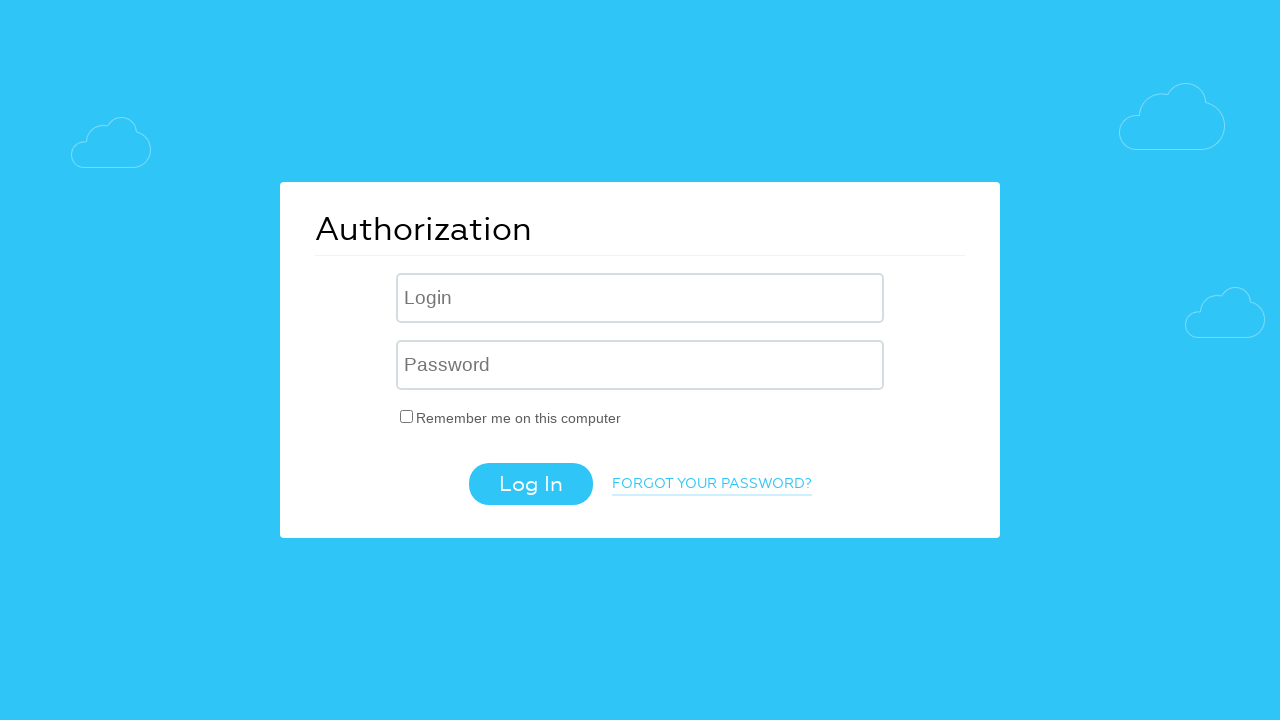

Verified Log In button text matches expected value: 'Log In'
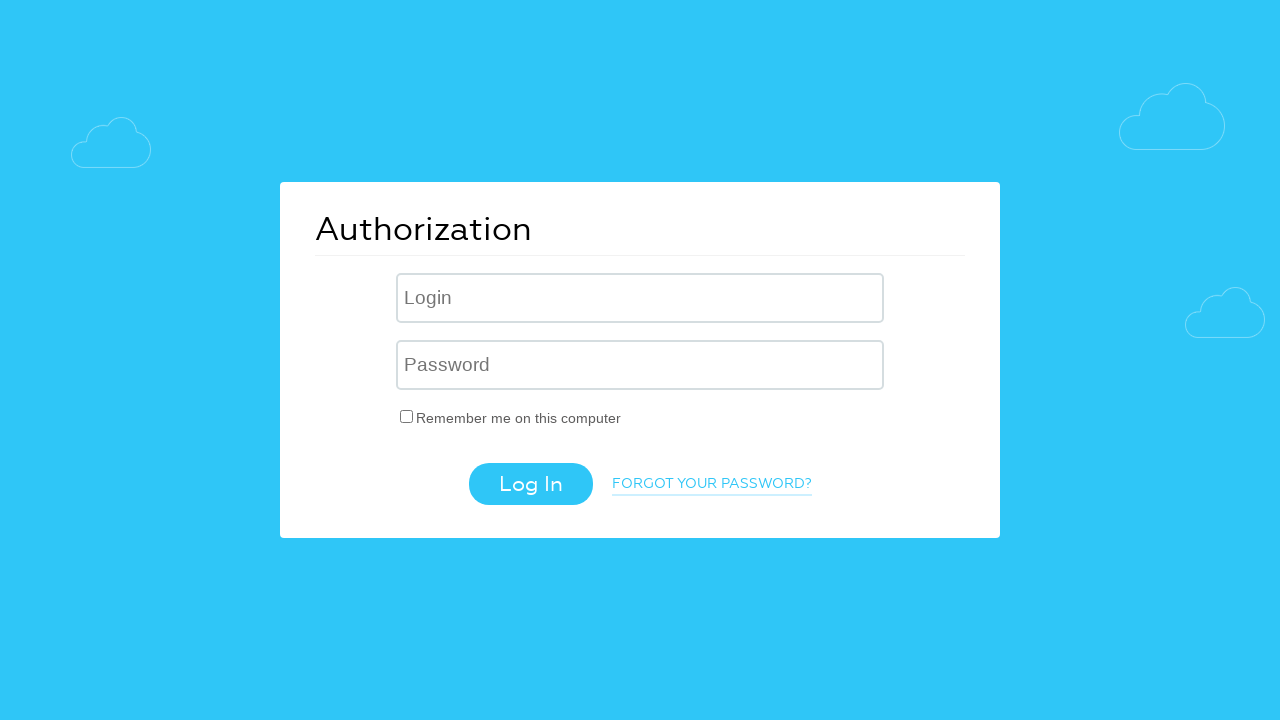

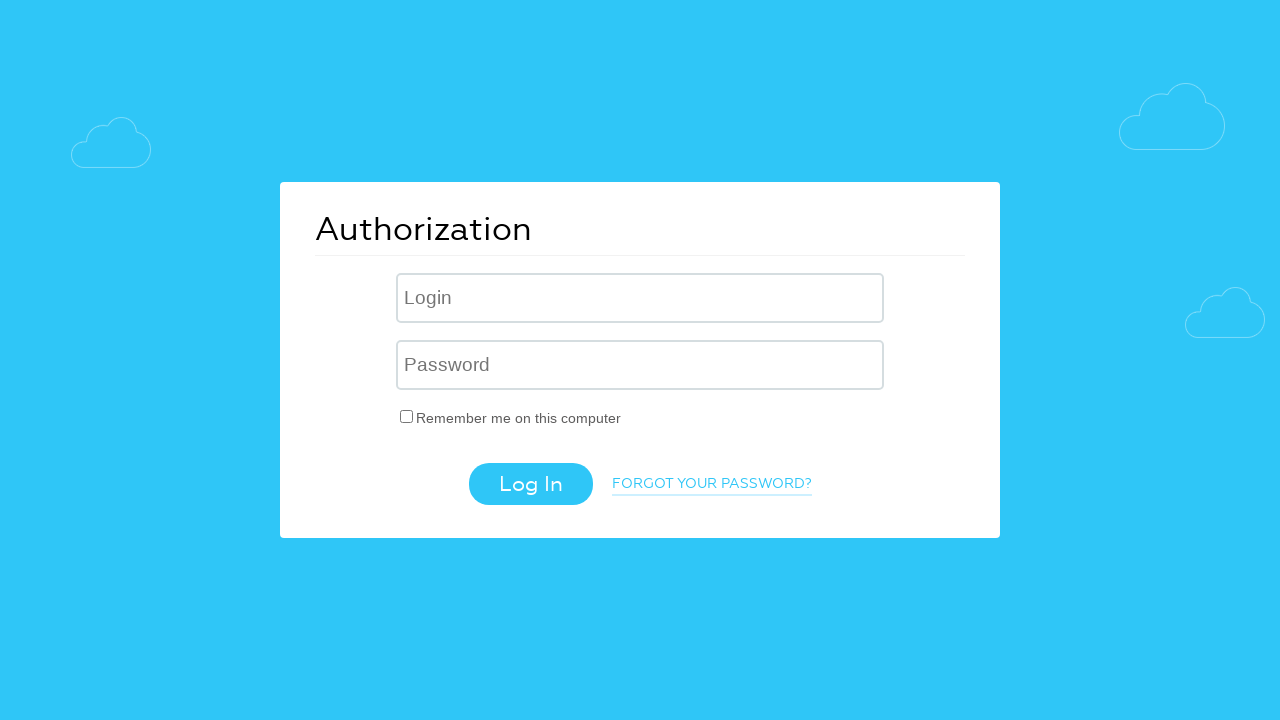